Tests list component functionality including switching between list/grid views, reordering items, and moving items between lists

Starting URL: https://www.leafground.com/dashboard.xhtml

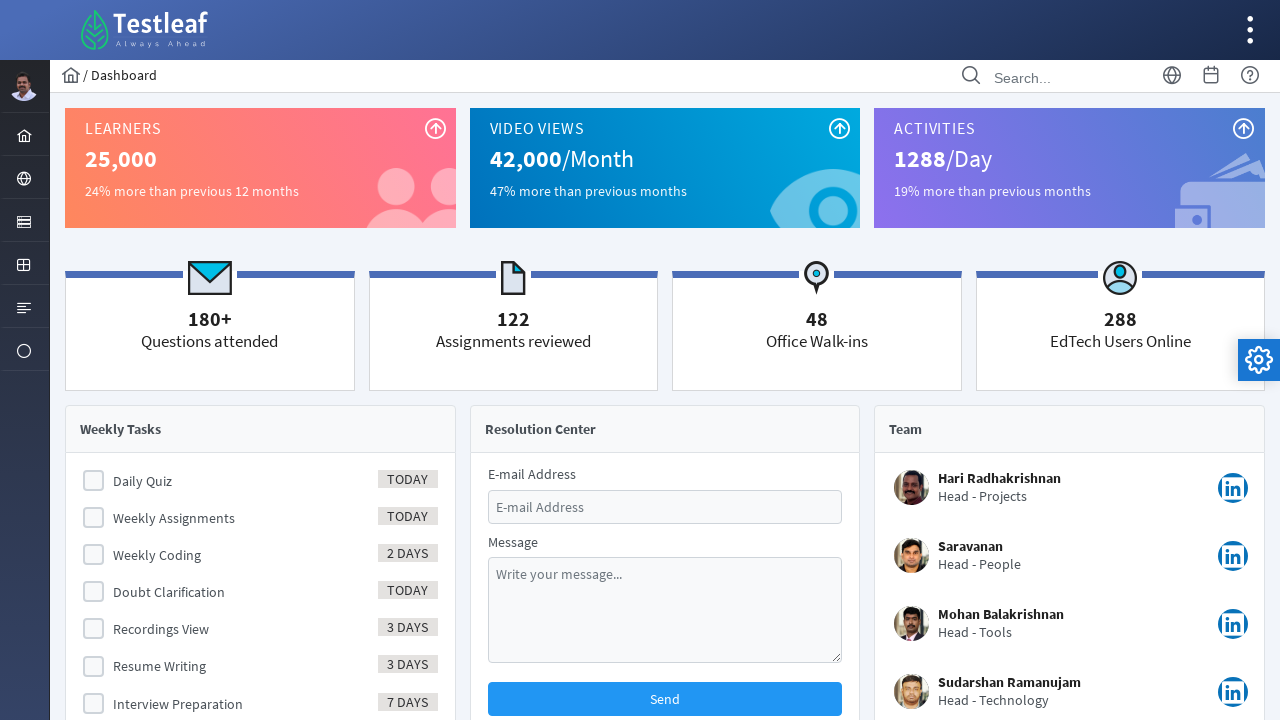

Clicked on browser menu to expand at (24, 306) on xpath=//ul[@id='menuform:j_idt37']//following::li[@id='menuform:j_idt42']
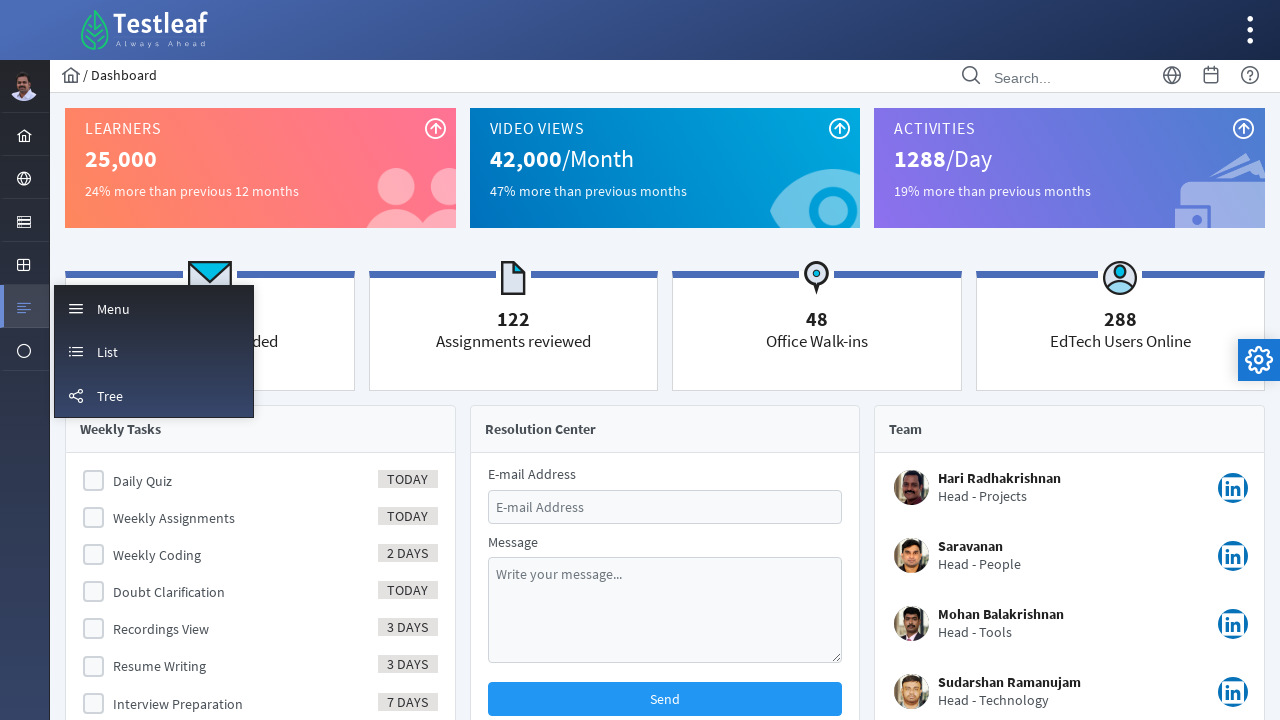

Clicked on List page option at (108, 352) on (//*[@id='menuform:m_list']//*[contains(text(),'List')])[1]
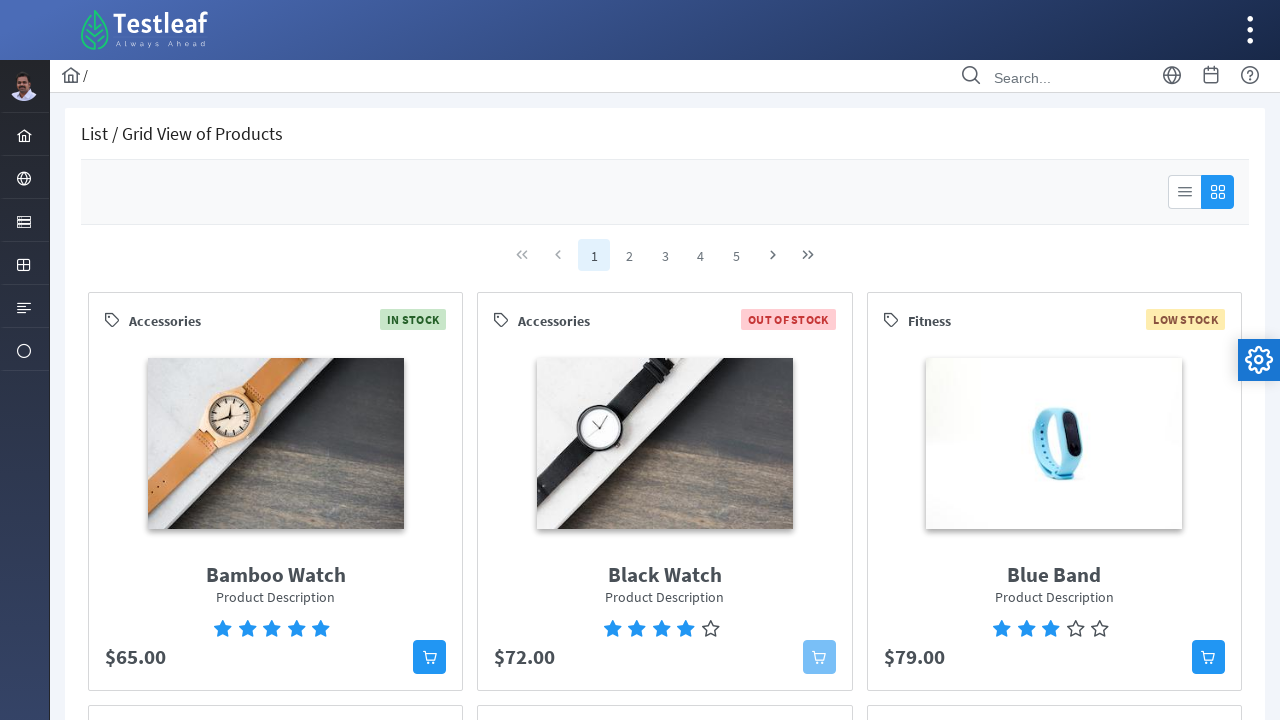

Switched to list view at (1185, 192) on xpath=//input[@id='j_idt88_list']//parent::div
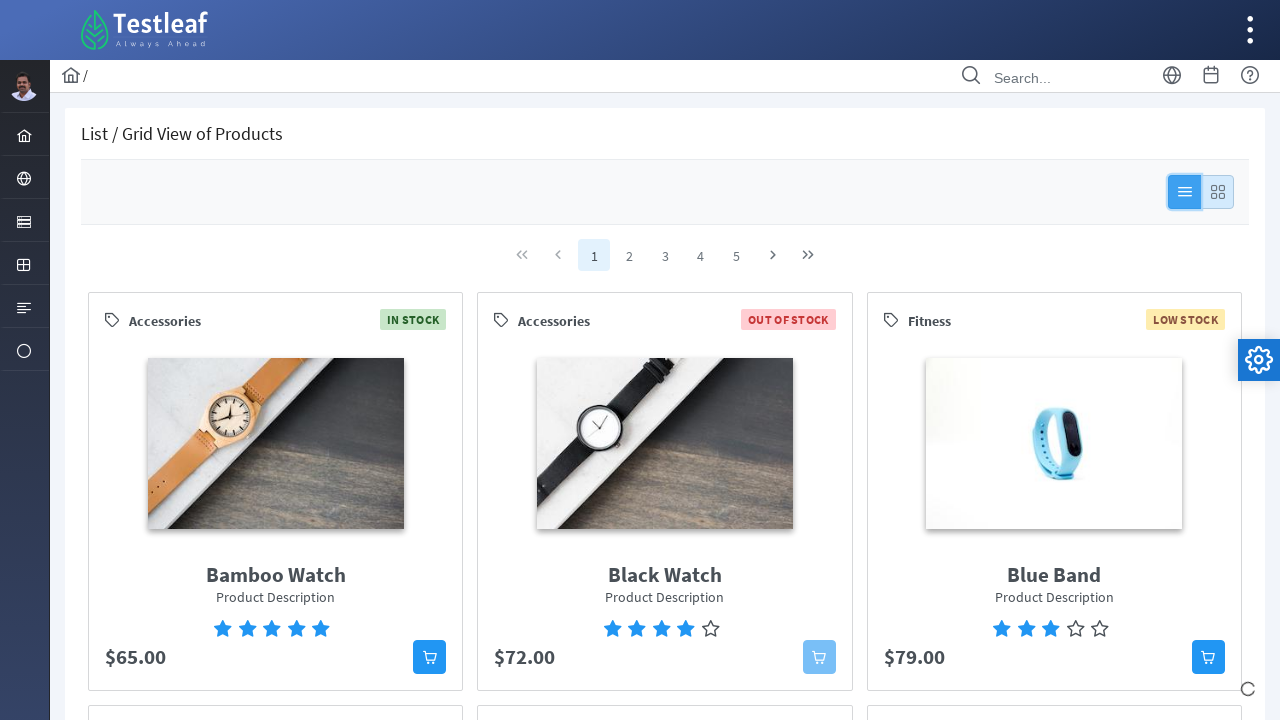

Switched to grid view at (1218, 192) on xpath=//input[@id='j_idt88_grid']//parent::div
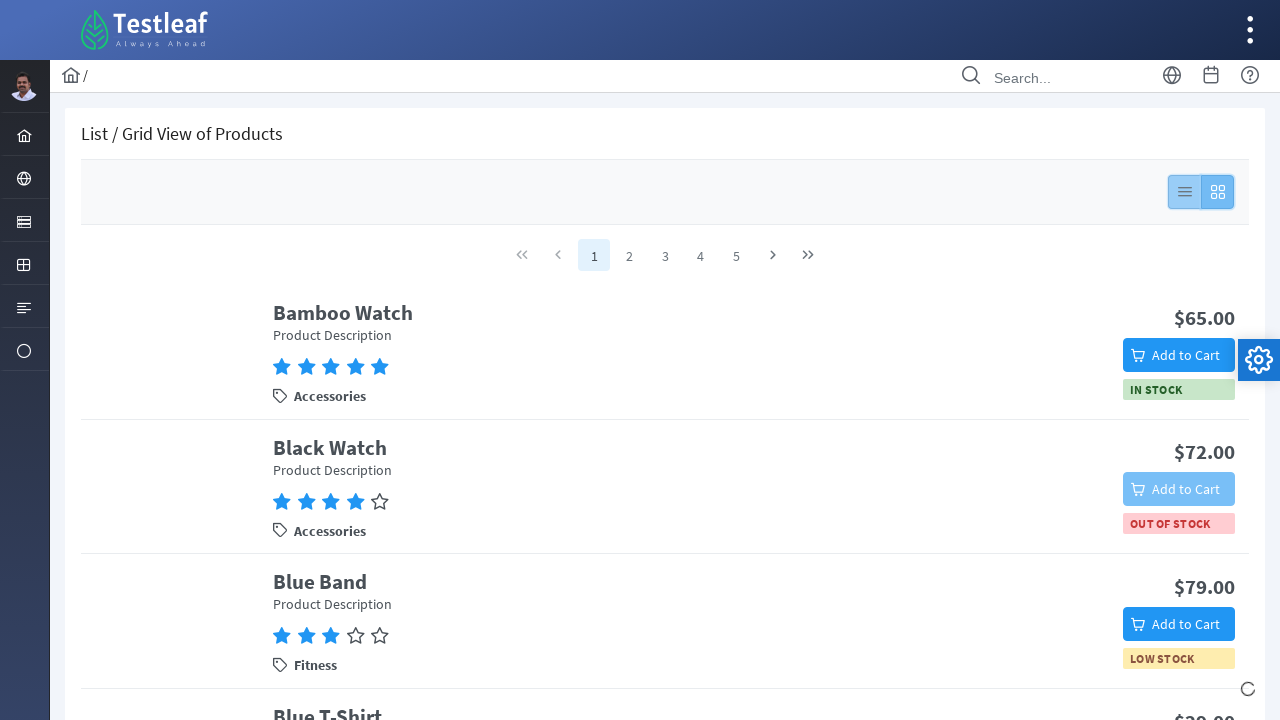

Selected Rome from the From listbox at (291, 624) on xpath=//ul[@aria-label='From']//li[text()='Rome']
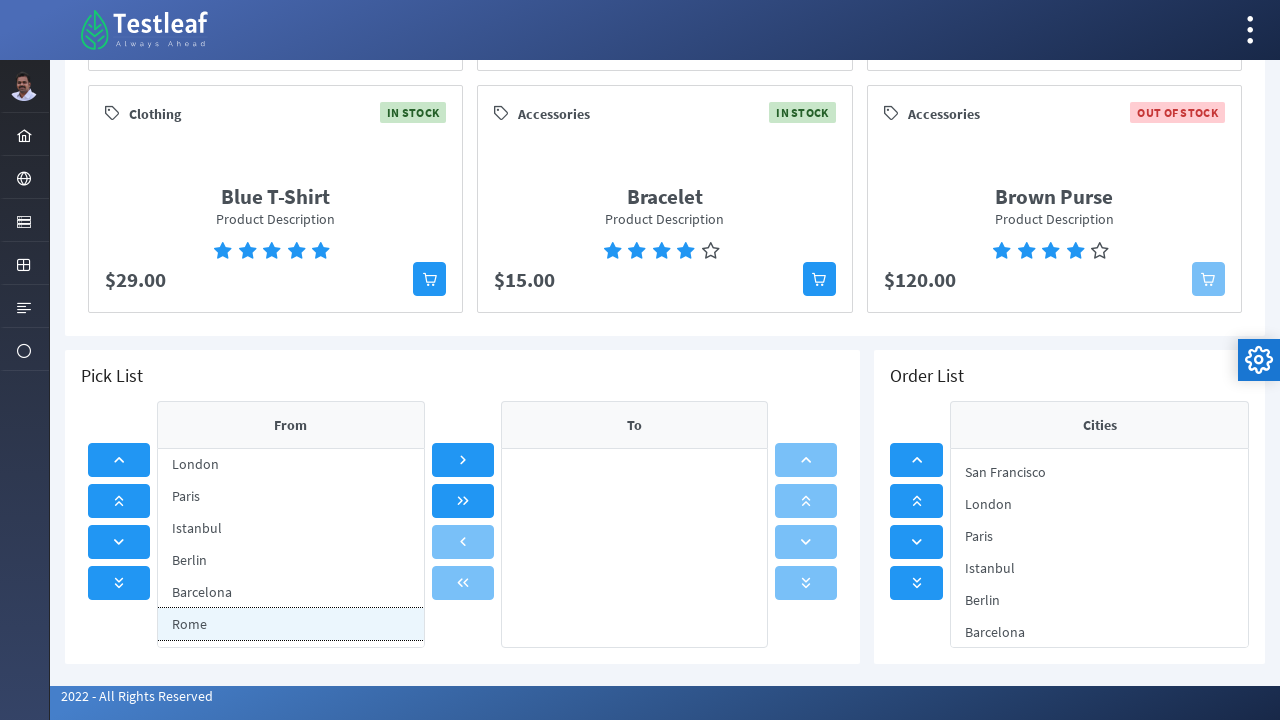

Moved Rome to top at (119, 518) on xpath=//button[@title='Move top']
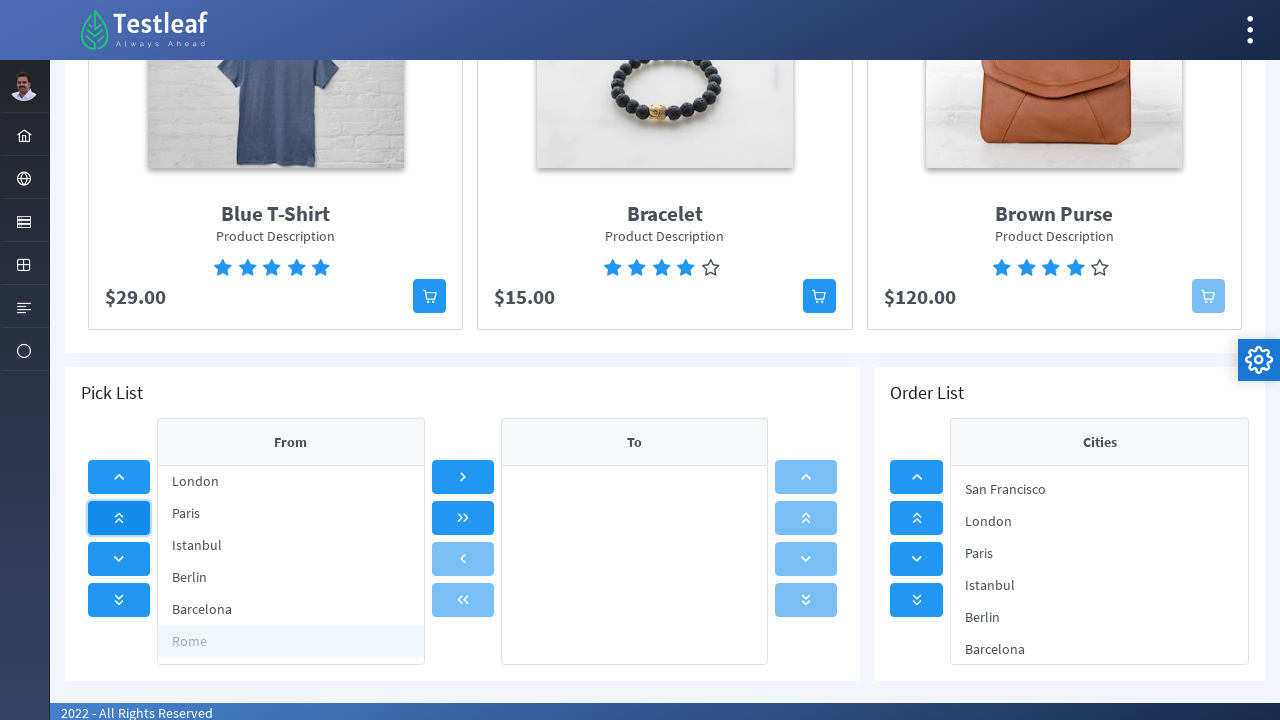

Moved all elements from From to To listbox at (463, 518) on xpath=//button[@title='Add all']
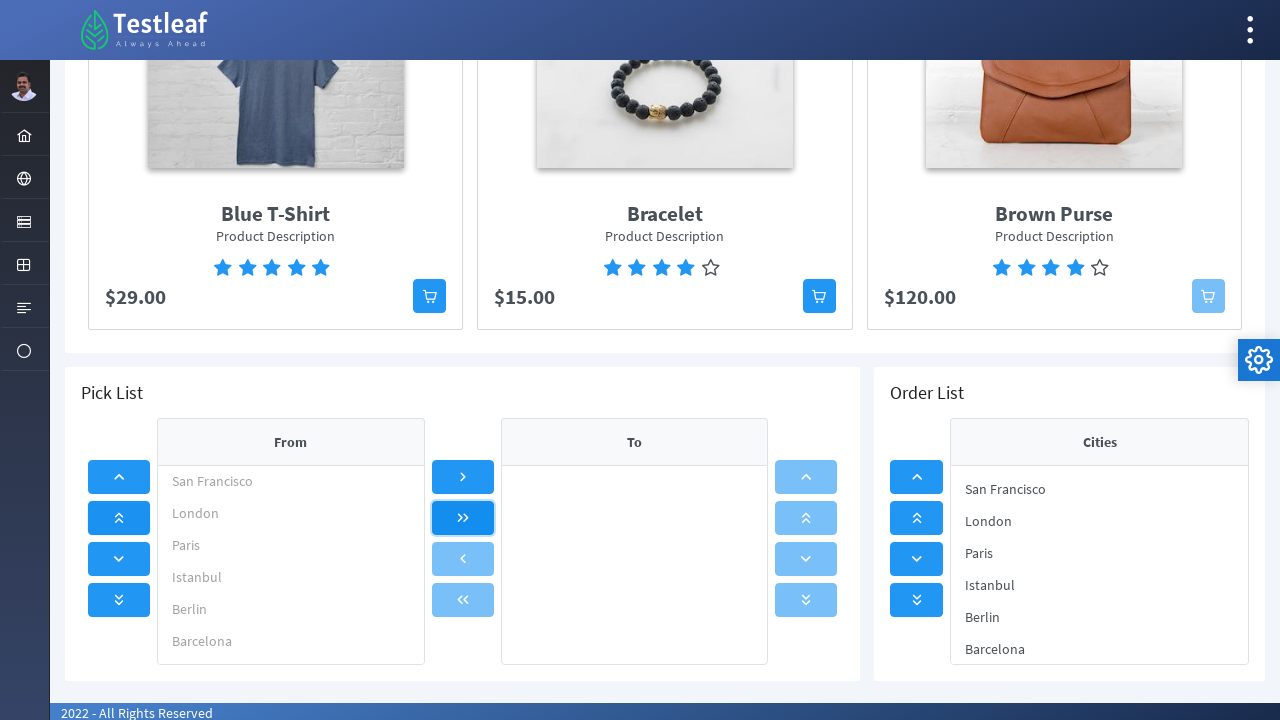

Paris became visible in To listbox
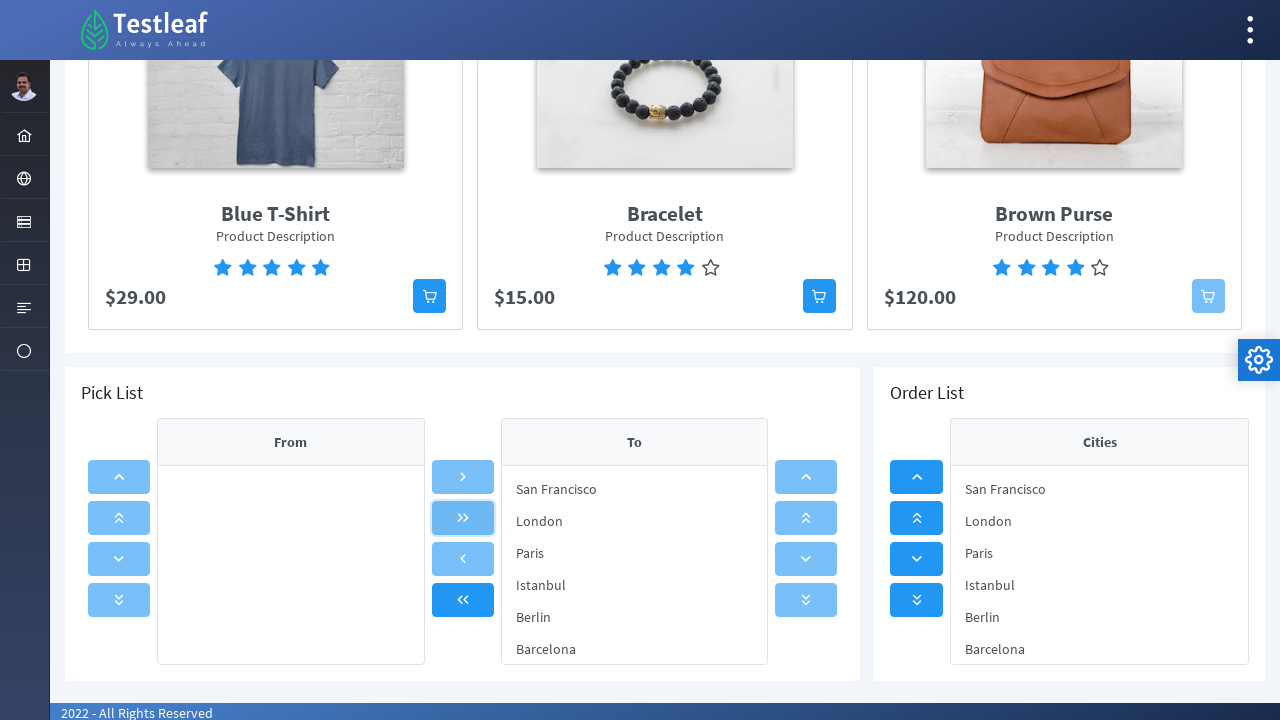

Selected Paris from the To listbox at (634, 553) on xpath=//ul[@aria-label='To']//li[text()='Paris']
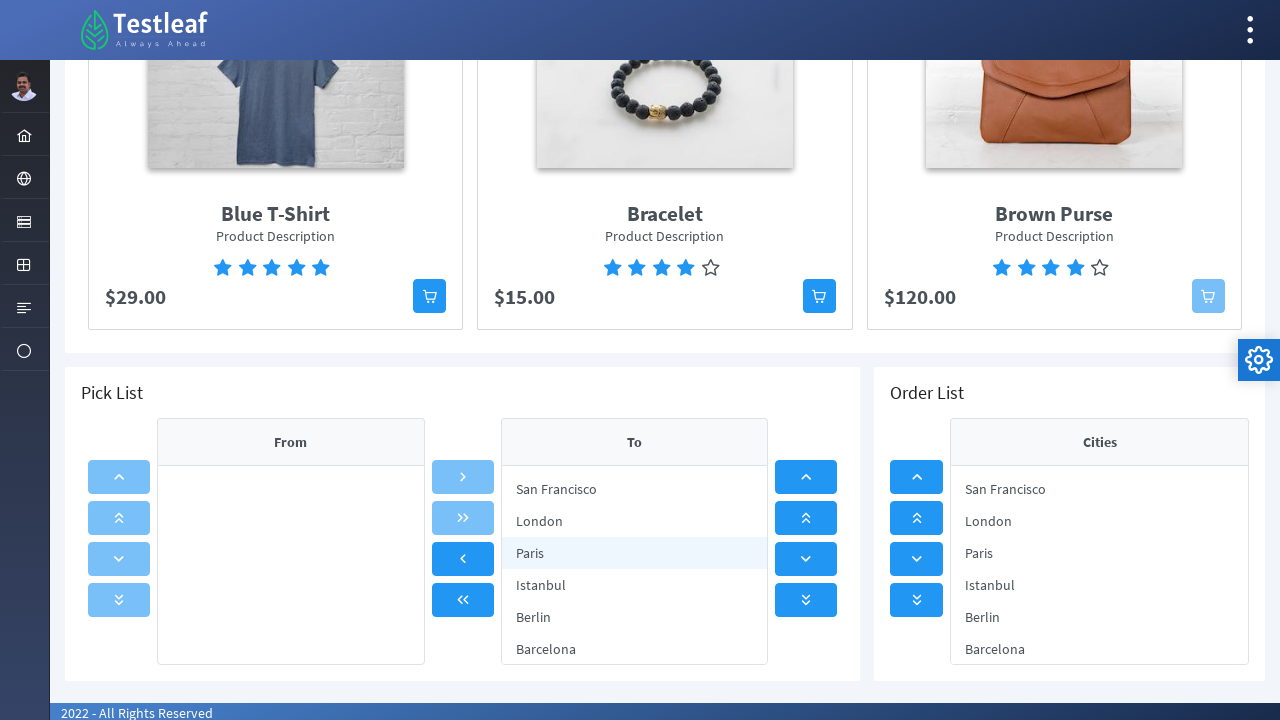

Removed Paris from To listbox (moved back to From) at (463, 559) on xpath=//button[@title='Remove']
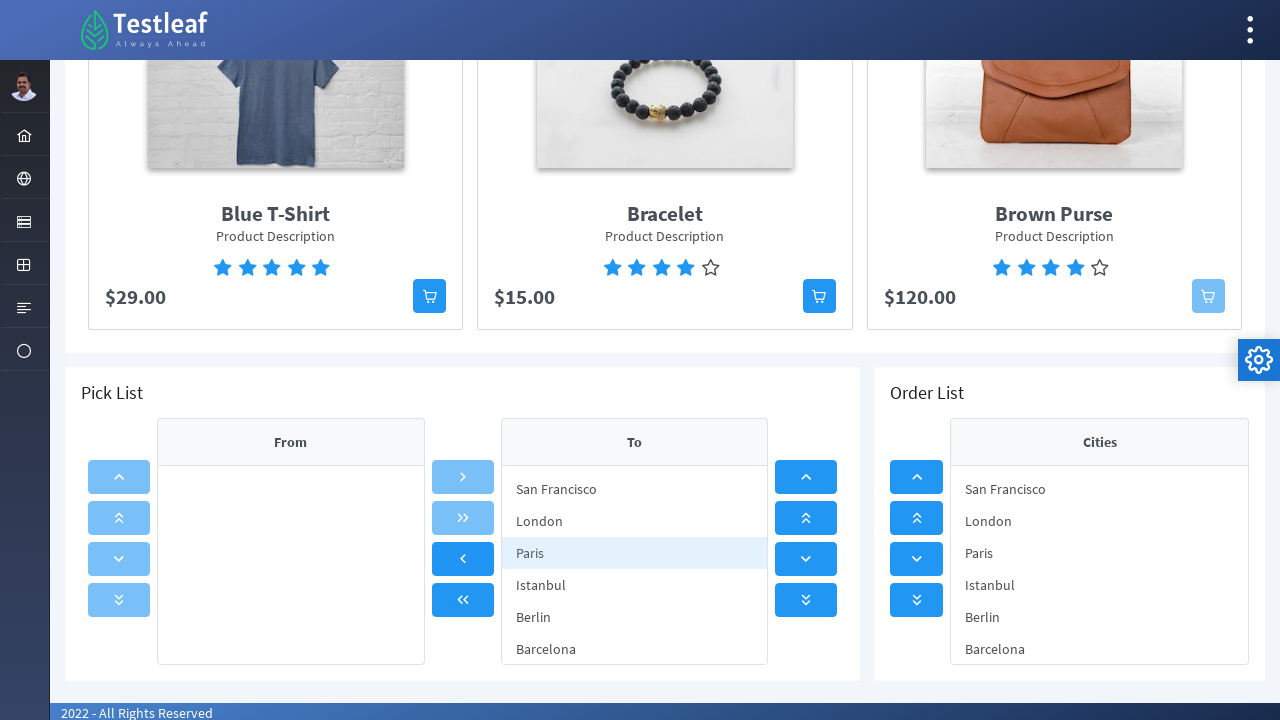

Berlin became visible in the Cities order list
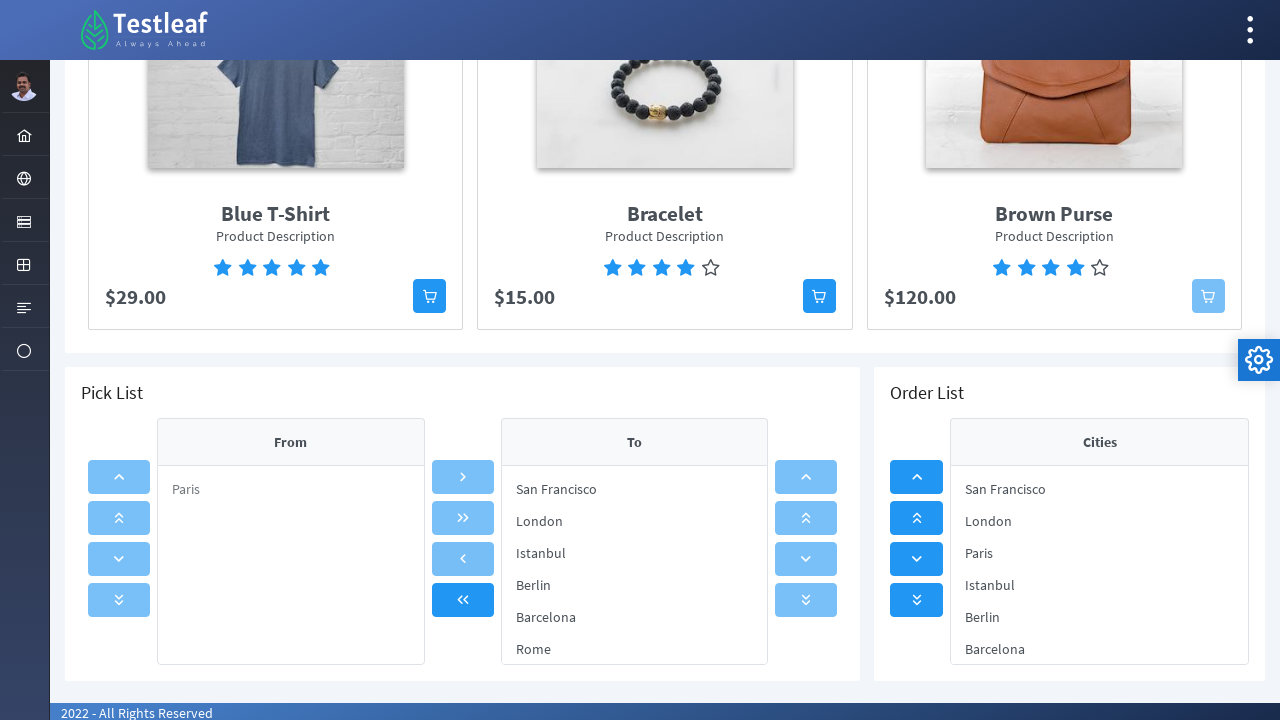

Selected Berlin from the Cities order list at (1100, 617) on xpath=//*[contains(text(),'Cities')]//following::ul//li[text()='Berlin']
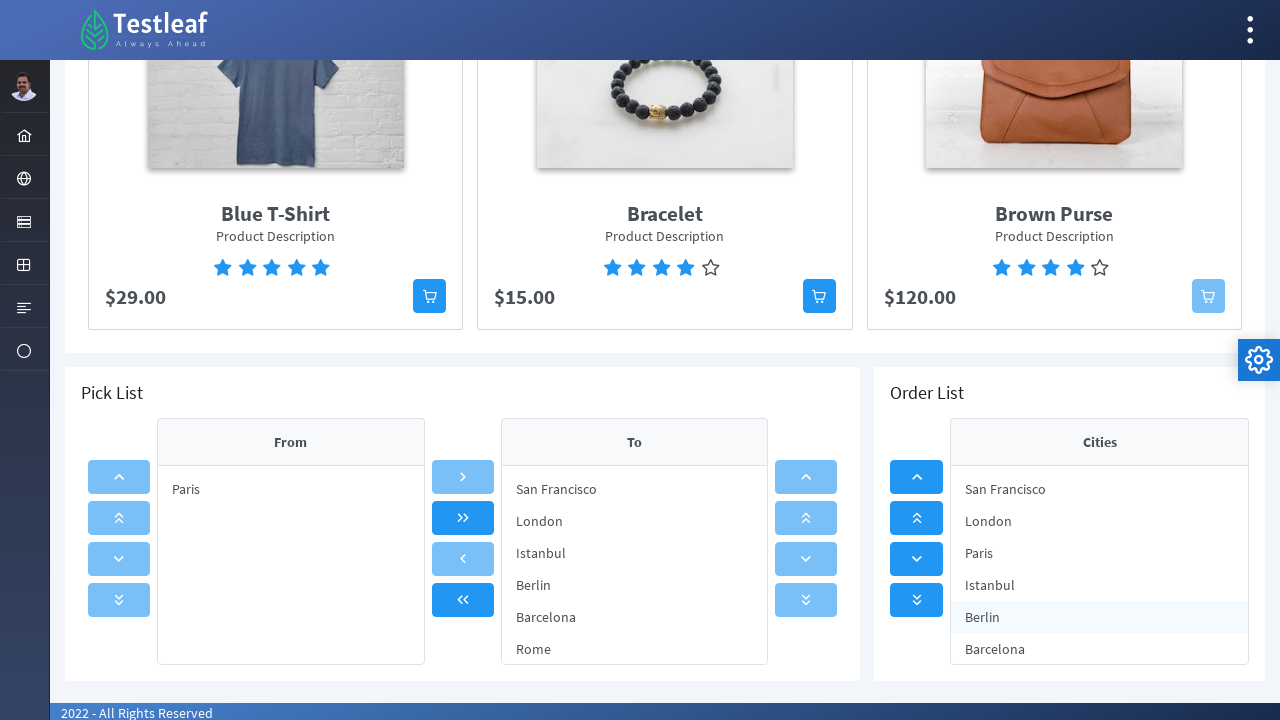

Moved Berlin to bottom in the order list at (917, 600) on xpath=//div[@id='j_idt111']//following::button[@title='Move Bottom']
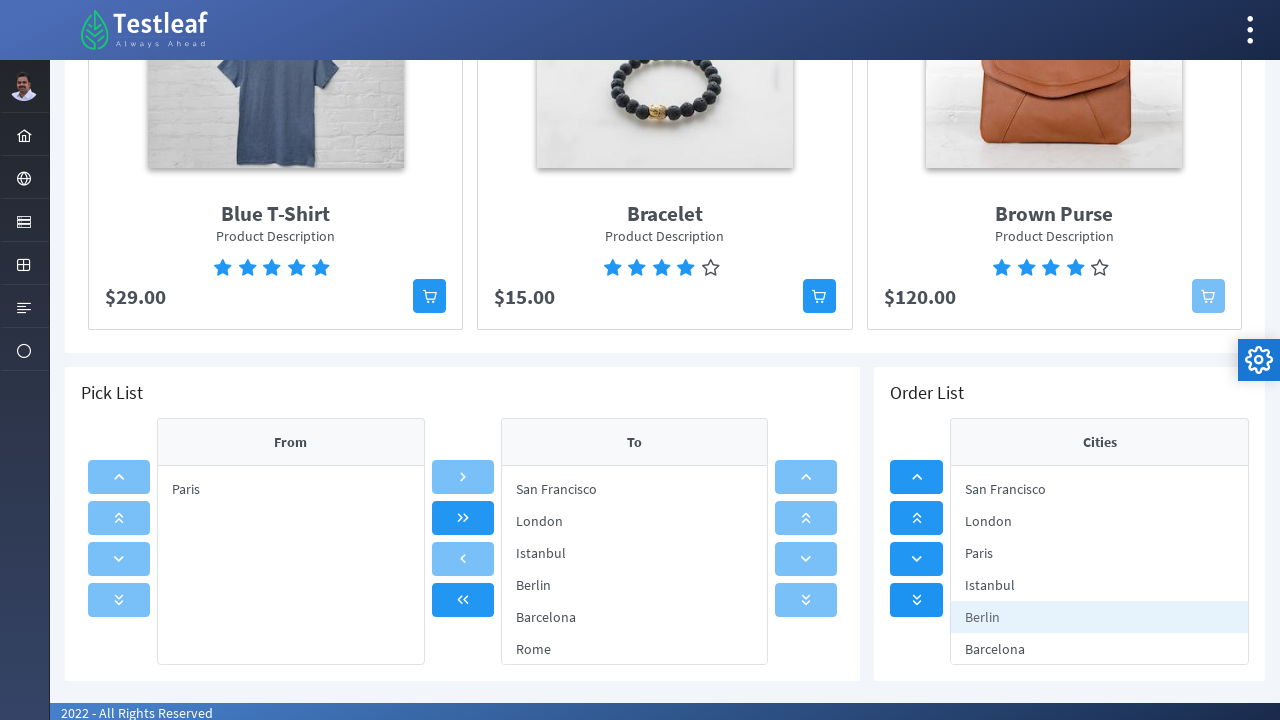

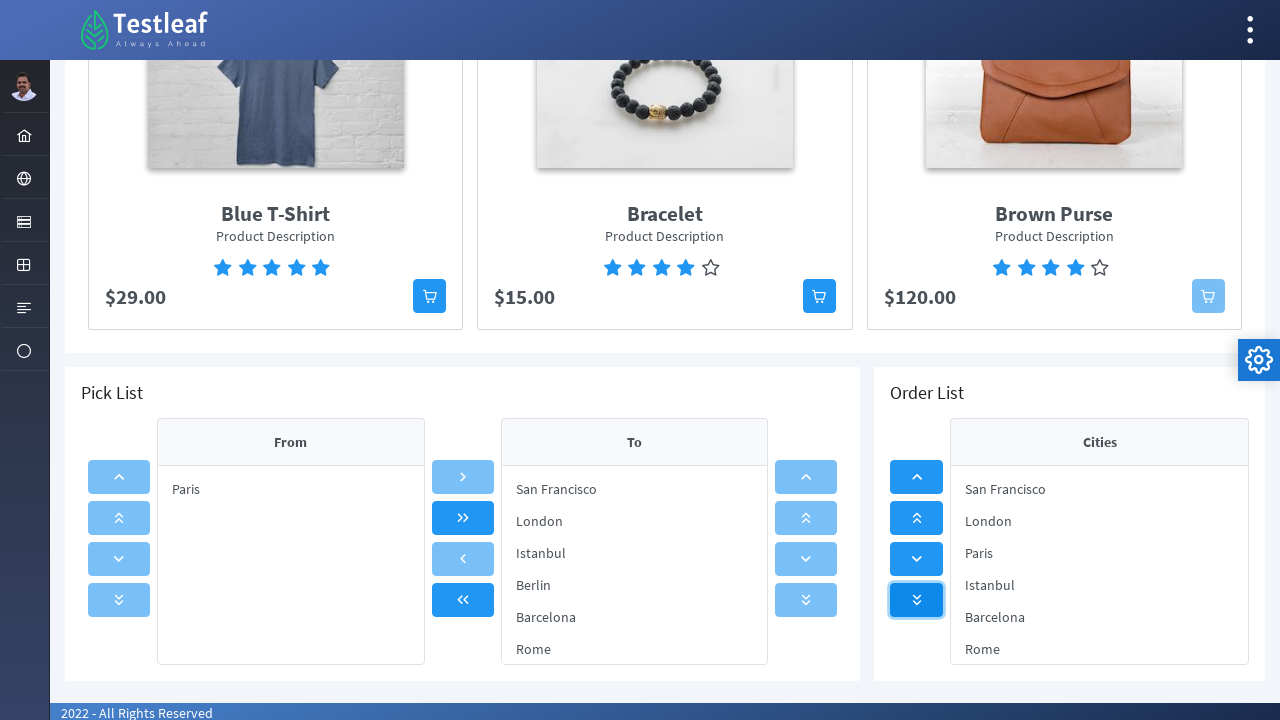